Tests sign-up form validation by attempting to register with a password that is too short

Starting URL: https://selenium-blog.herokuapp.com/

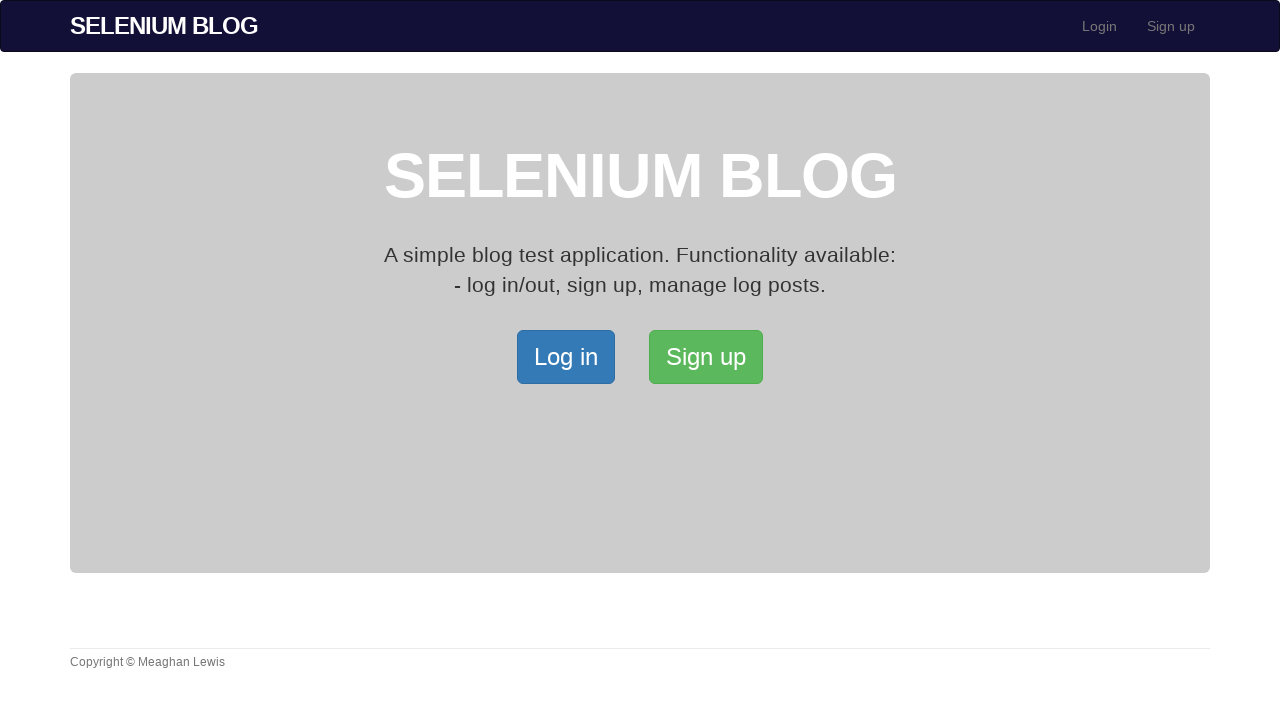

Navigated to sign-up test page
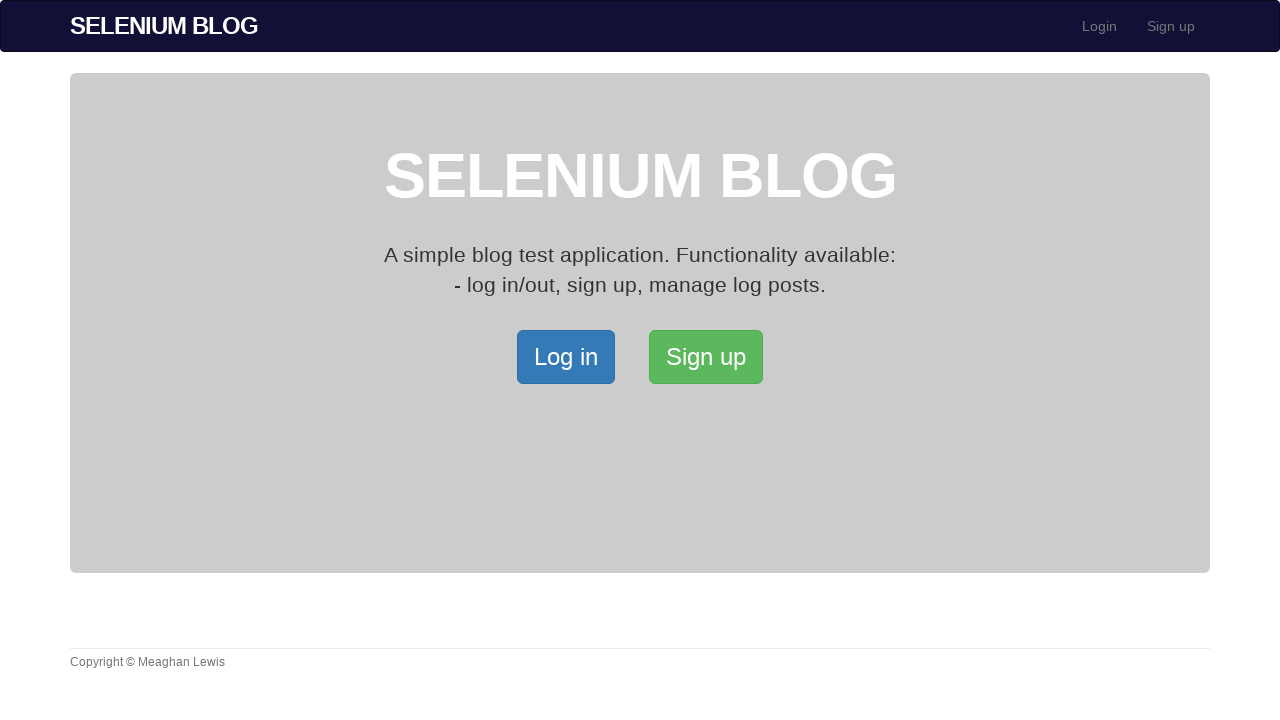

Clicked sign up button to navigate to sign up page at (706, 357) on xpath=/html/body/div[2]/div/a[2]
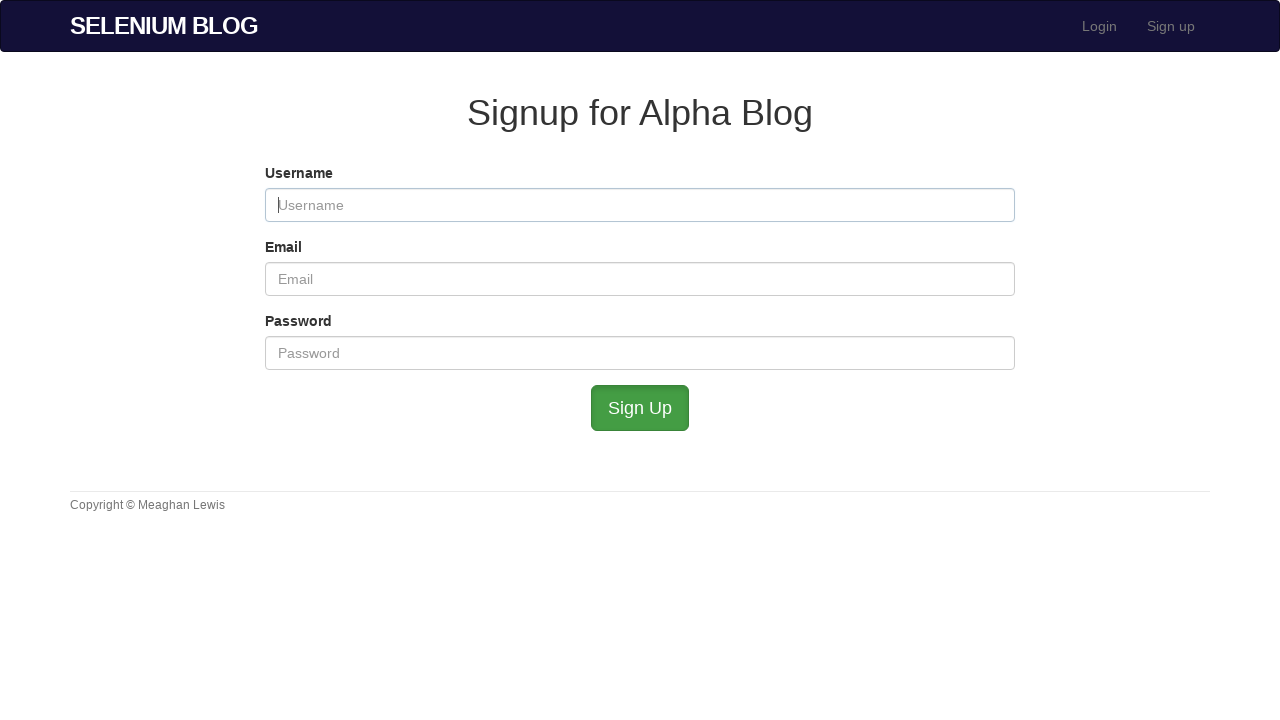

Filled username field with 'validuser234' on #user_username
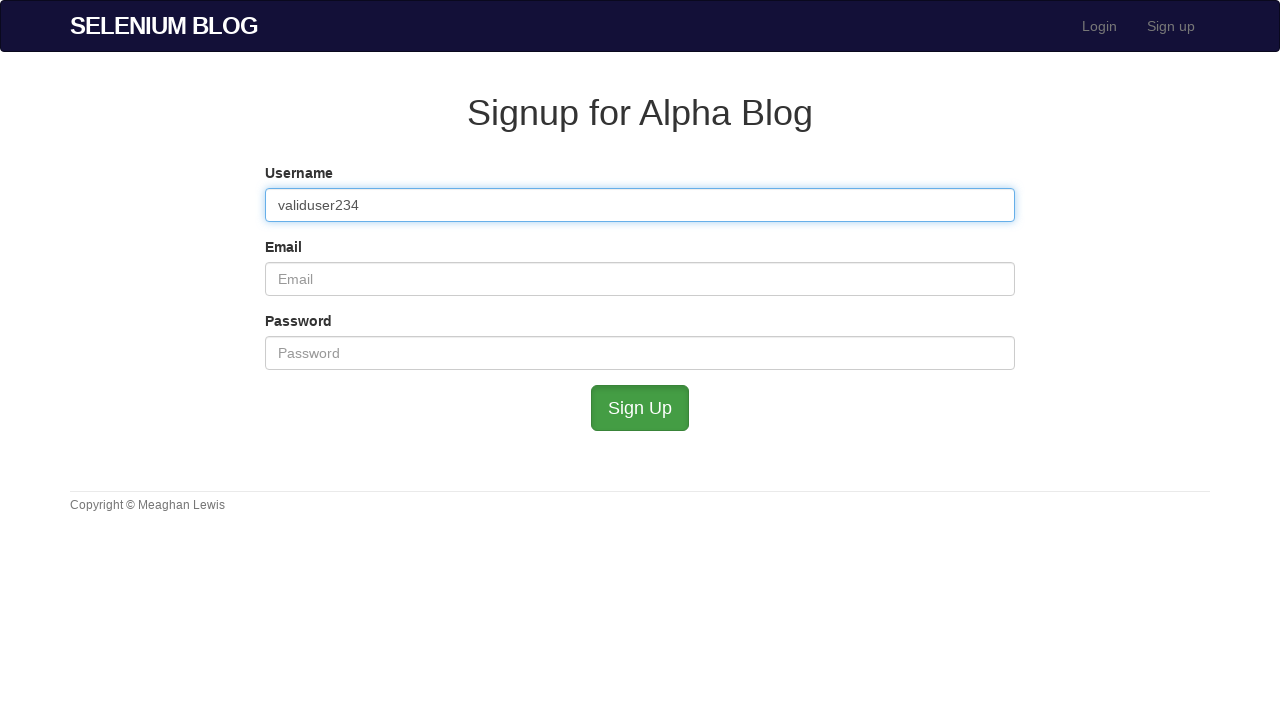

Filled email field with 'validuser234@gmail.com' on #user_email
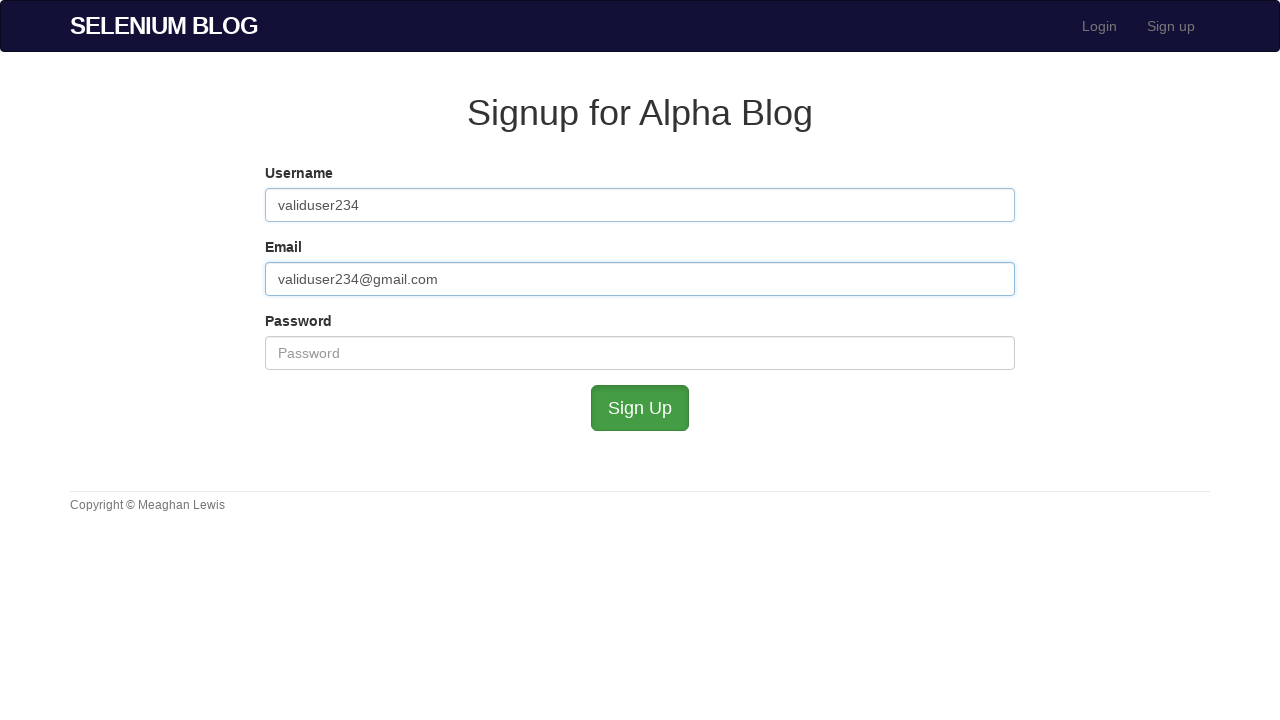

Filled password field with short password 'a' on #user_password
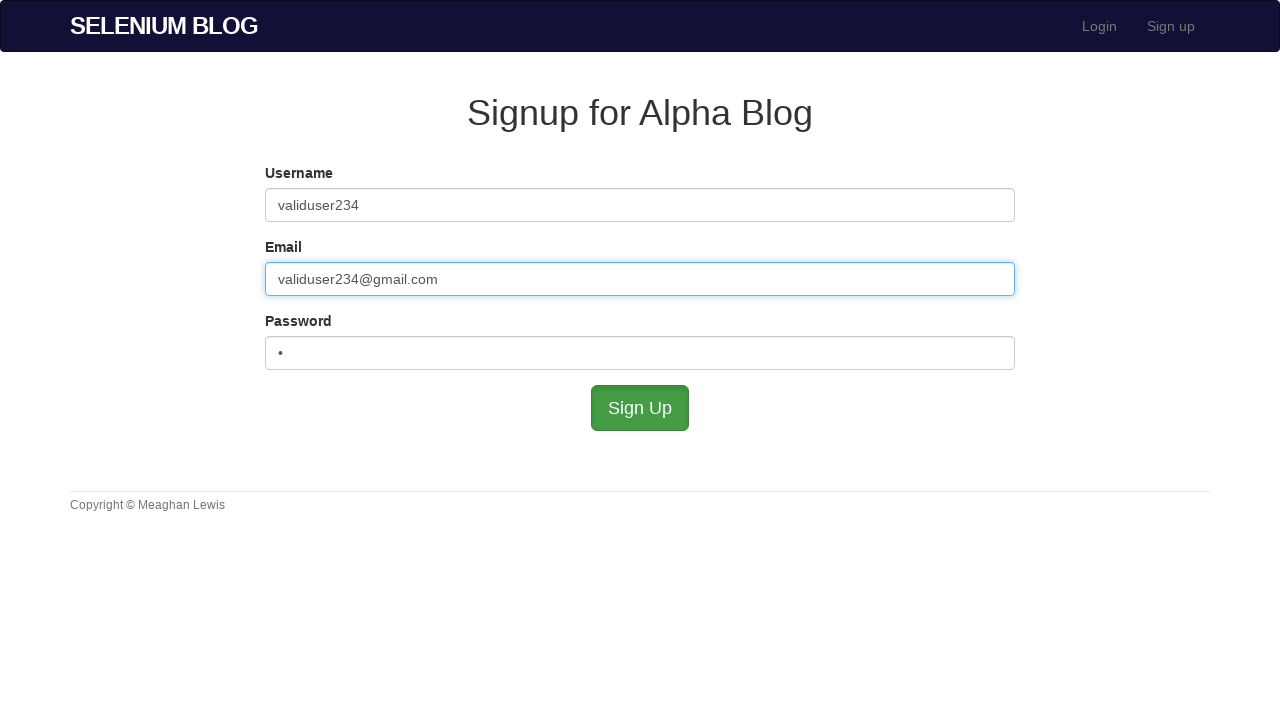

Clicked submit button to attempt registration with short password at (640, 408) on #submit
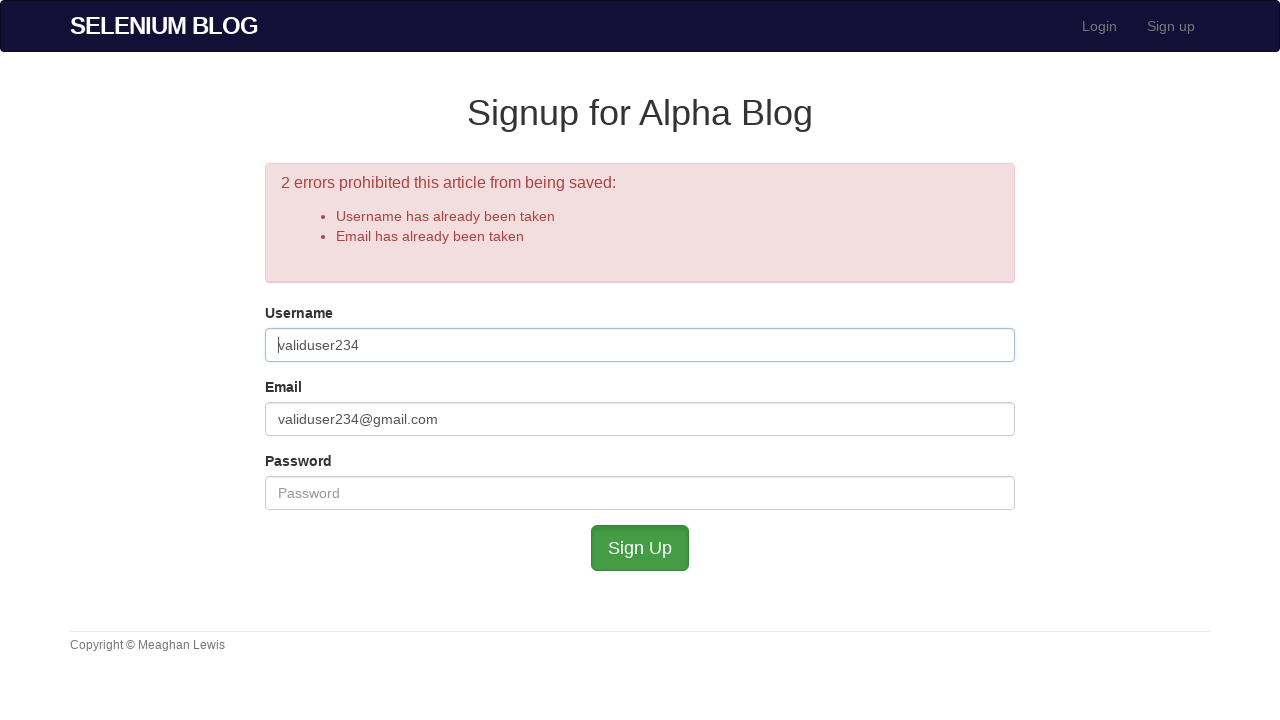

Cleared username field on #user_username
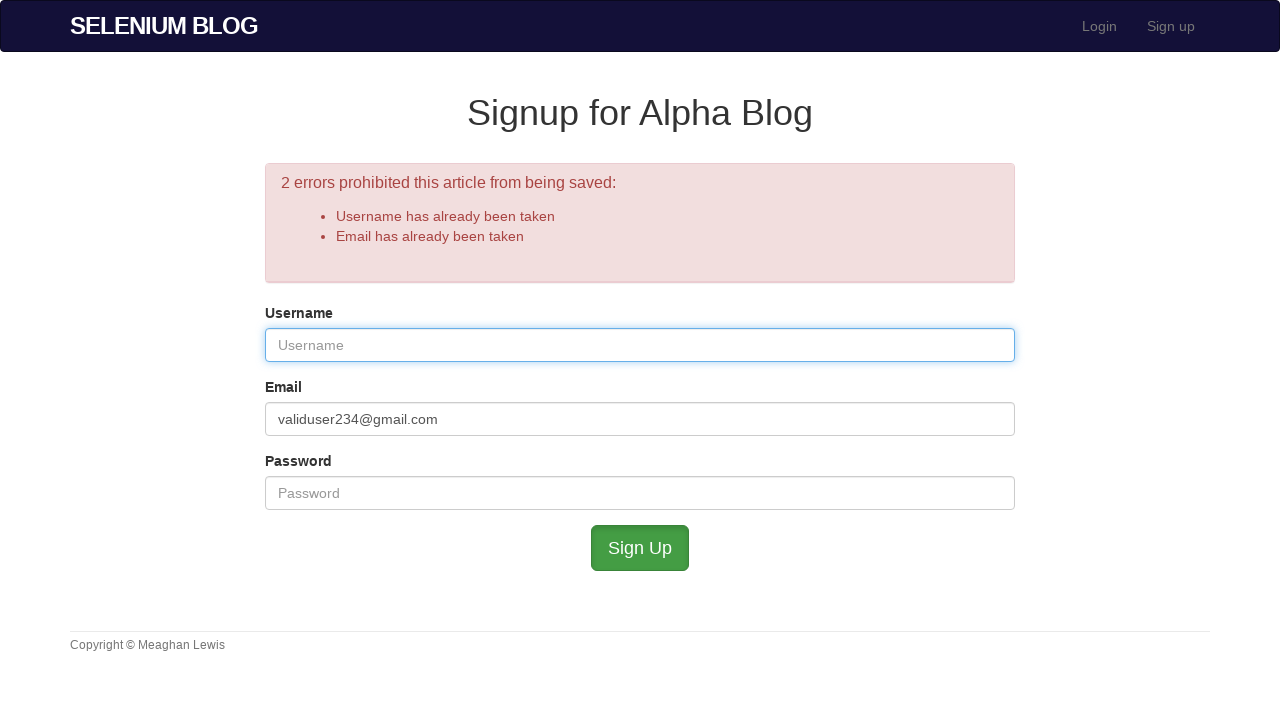

Cleared email field on #user_email
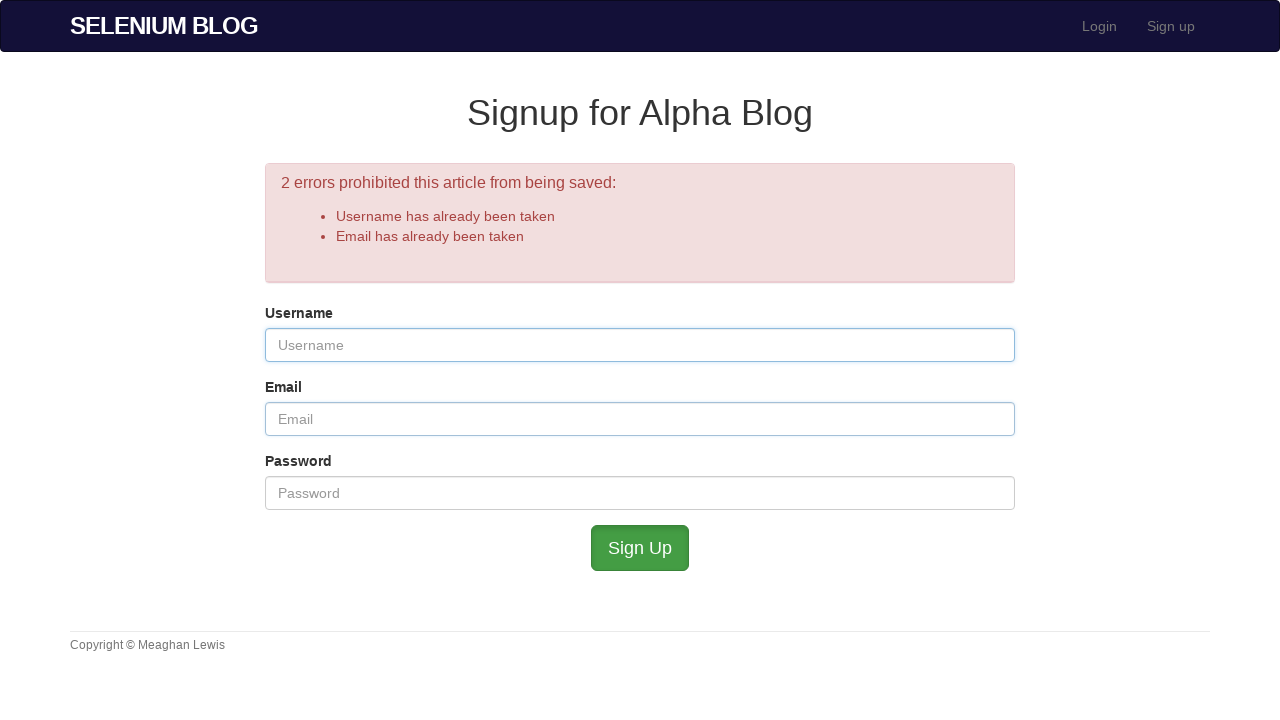

Cleared password field on #user_password
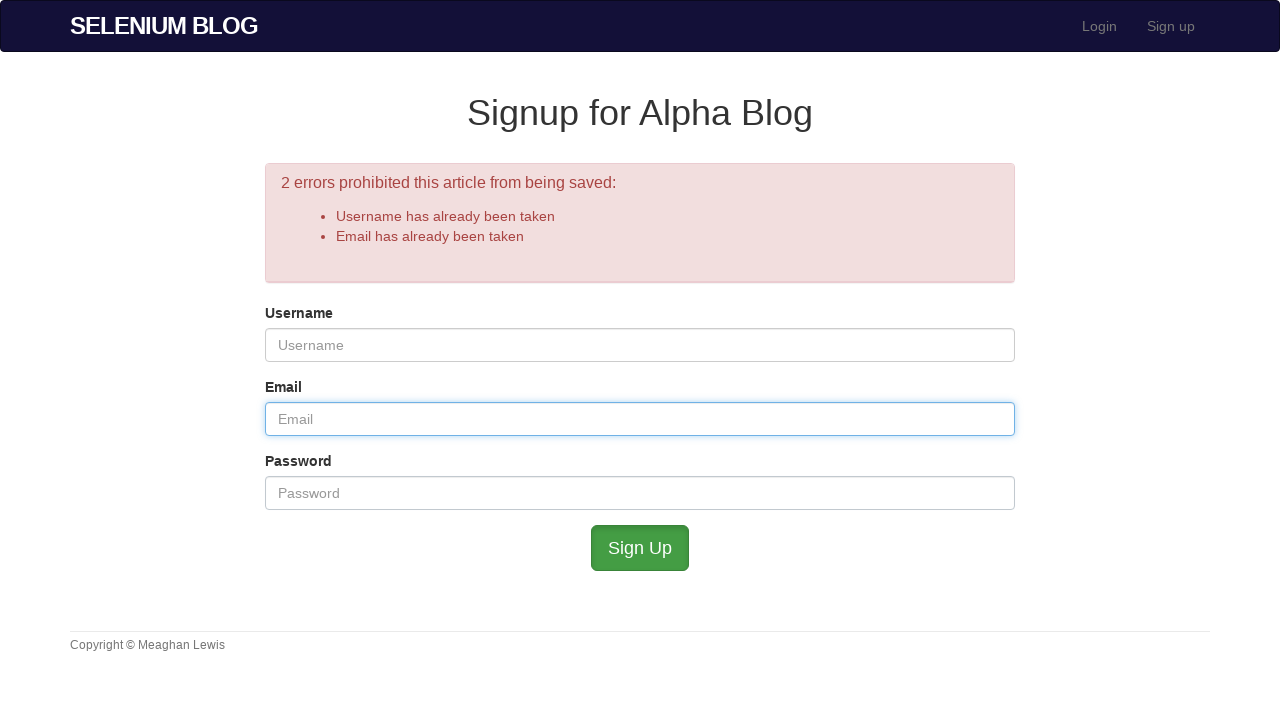

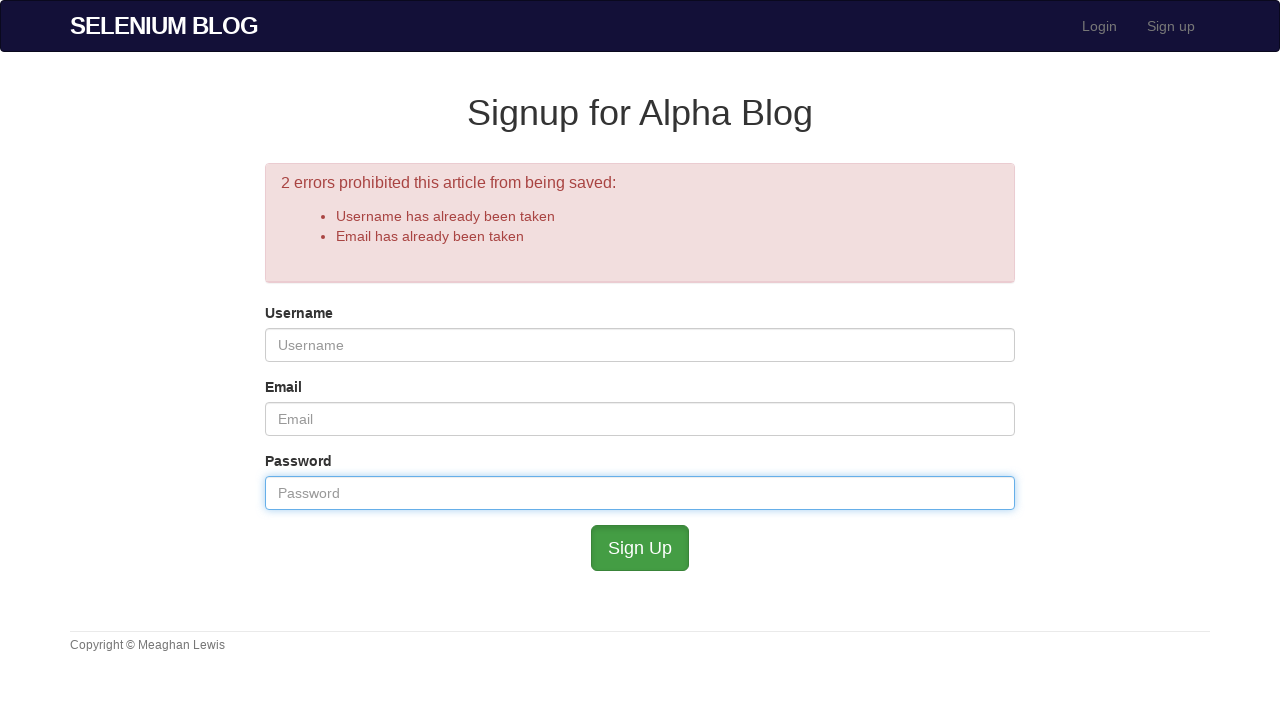